Selects Monday checkbox and verifies Tuesday is not checked

Starting URL: https://testautomationpractice.blogspot.com

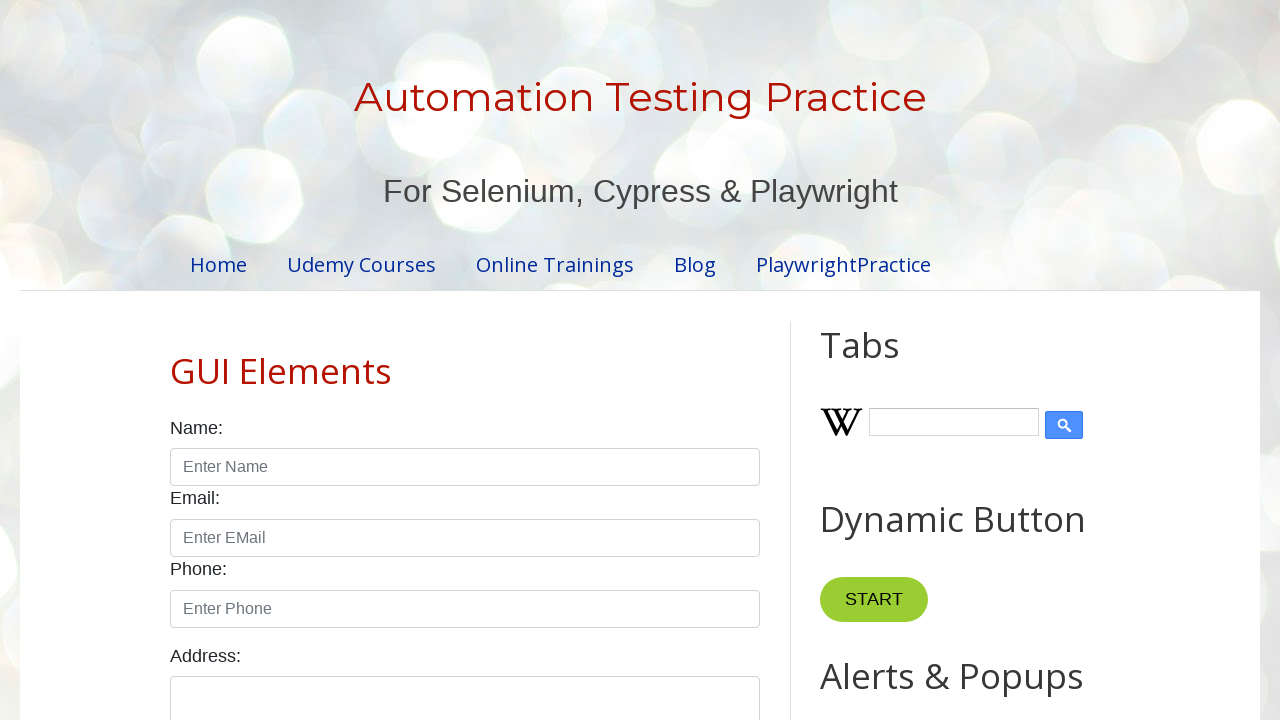

Checked Monday checkbox at (272, 360) on xpath=//input[@id='monday']
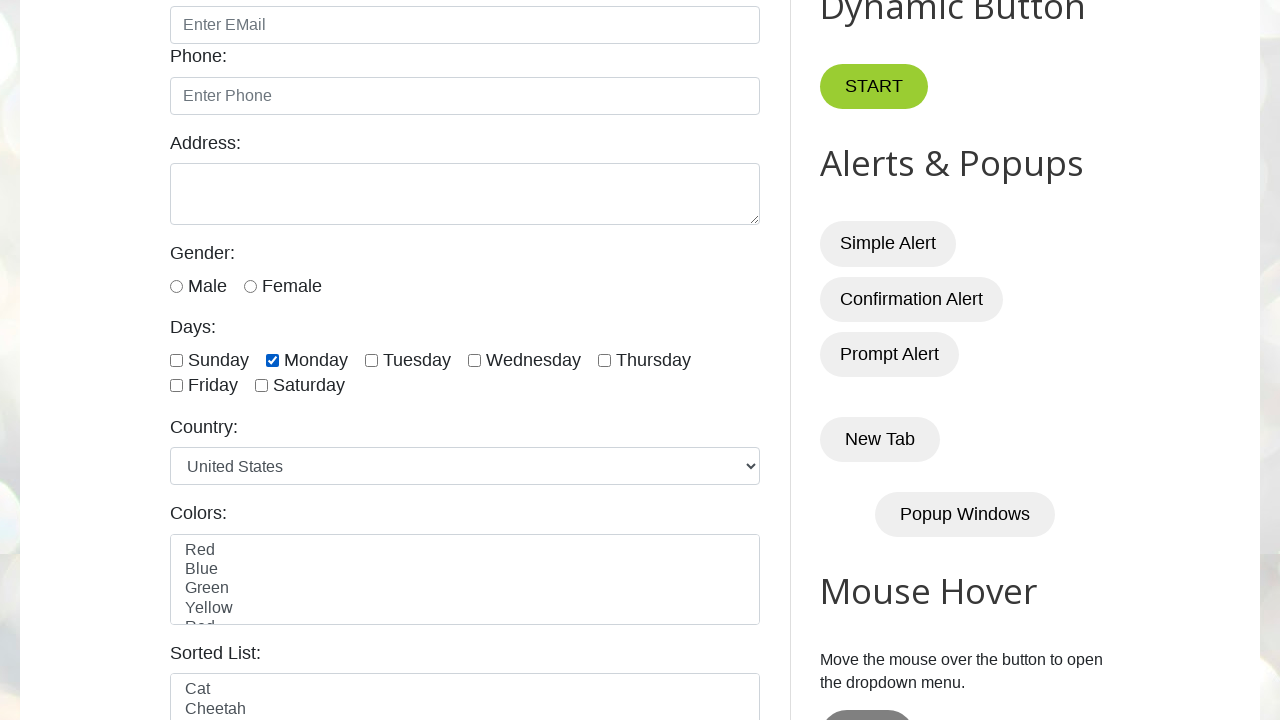

Verified Tuesday checkbox is not checked
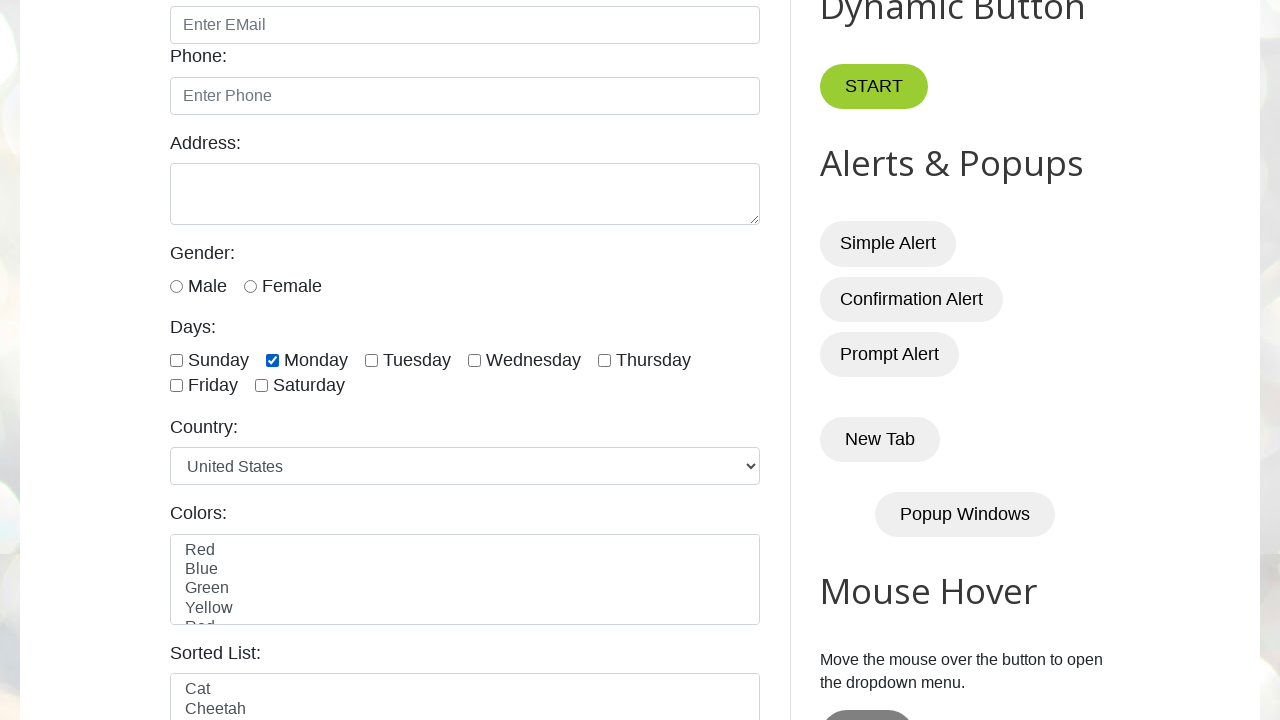

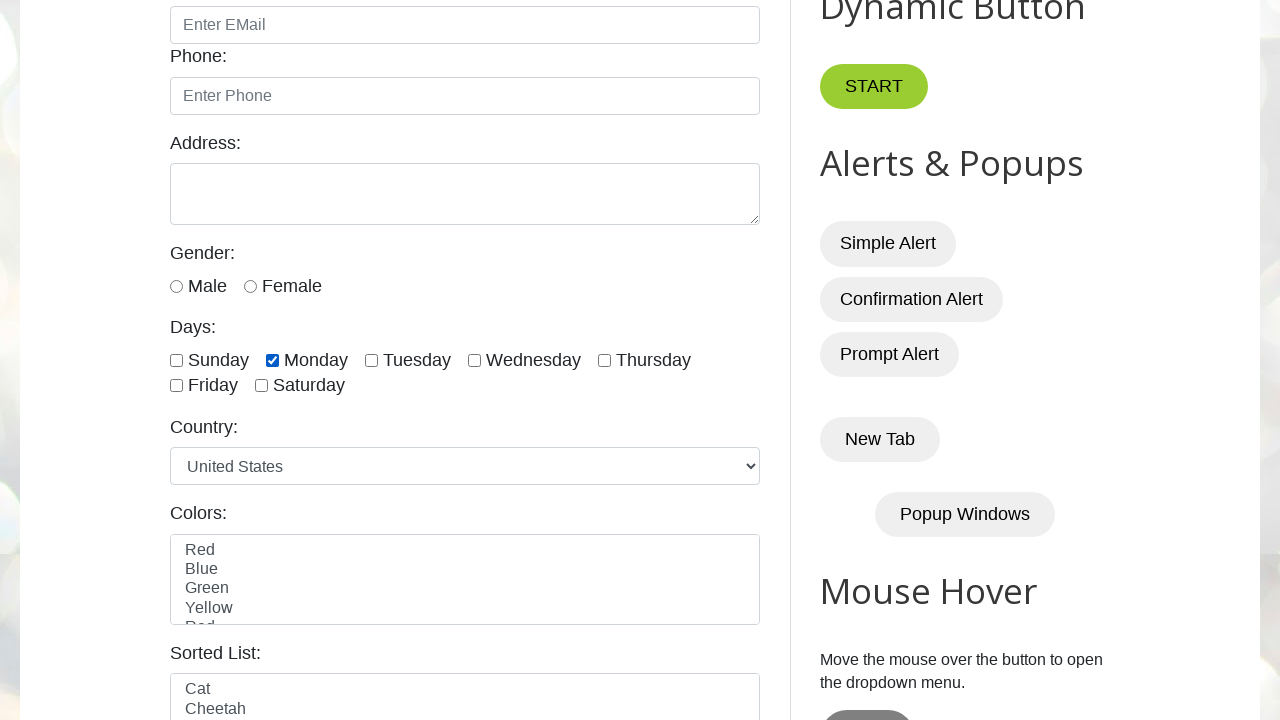